Navigates to the Calley website homepage and captures a screenshot of the page

Starting URL: https://www.getcalley.com/

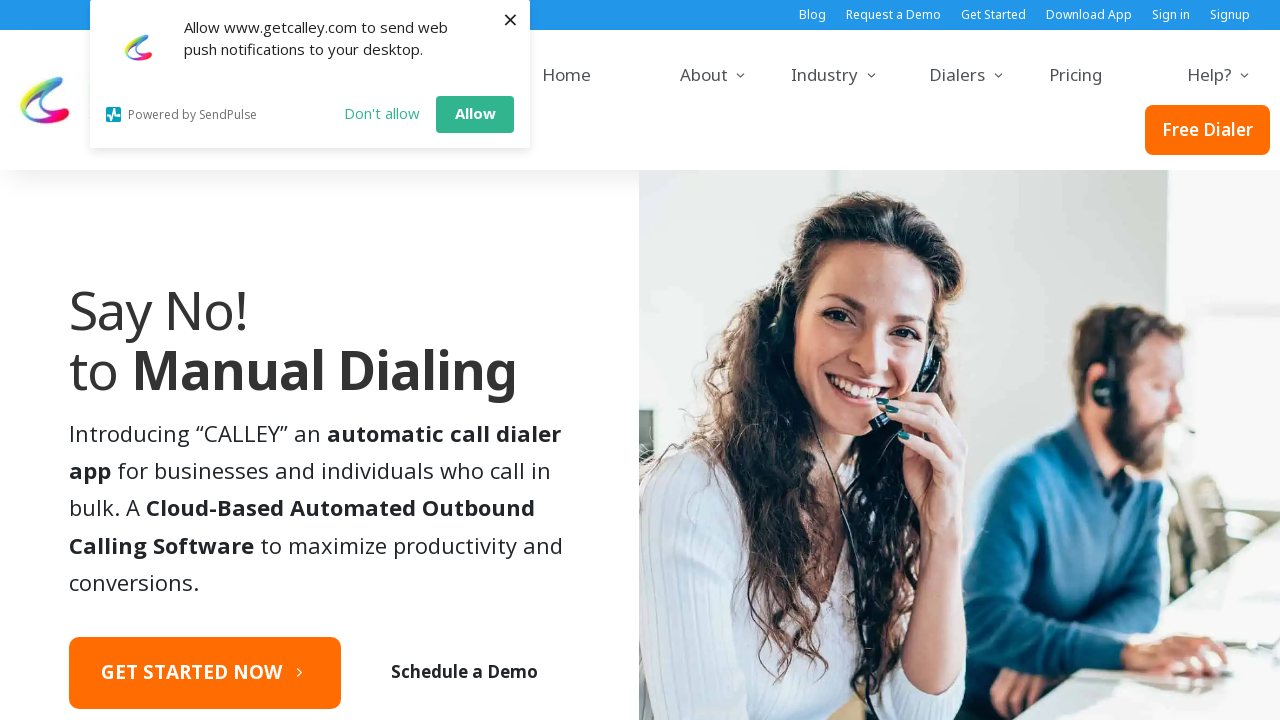

Waited for page to fully load (networkidle state)
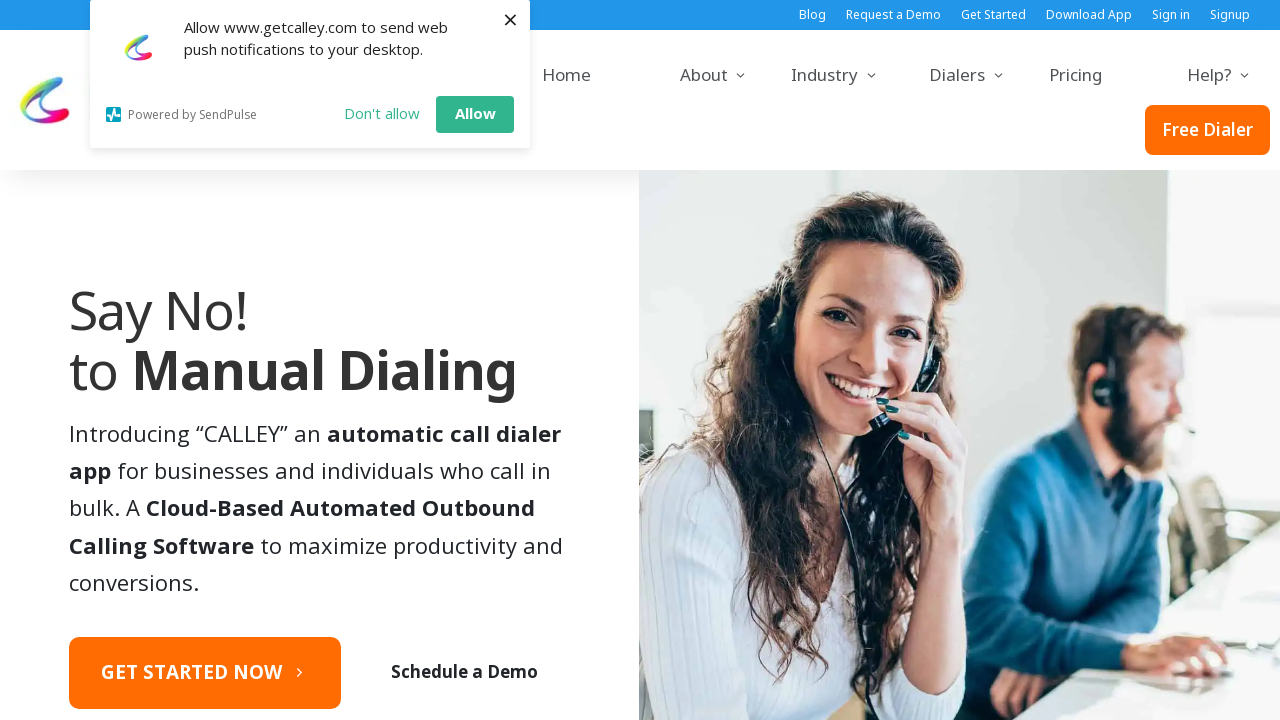

Captured screenshot of Calley homepage
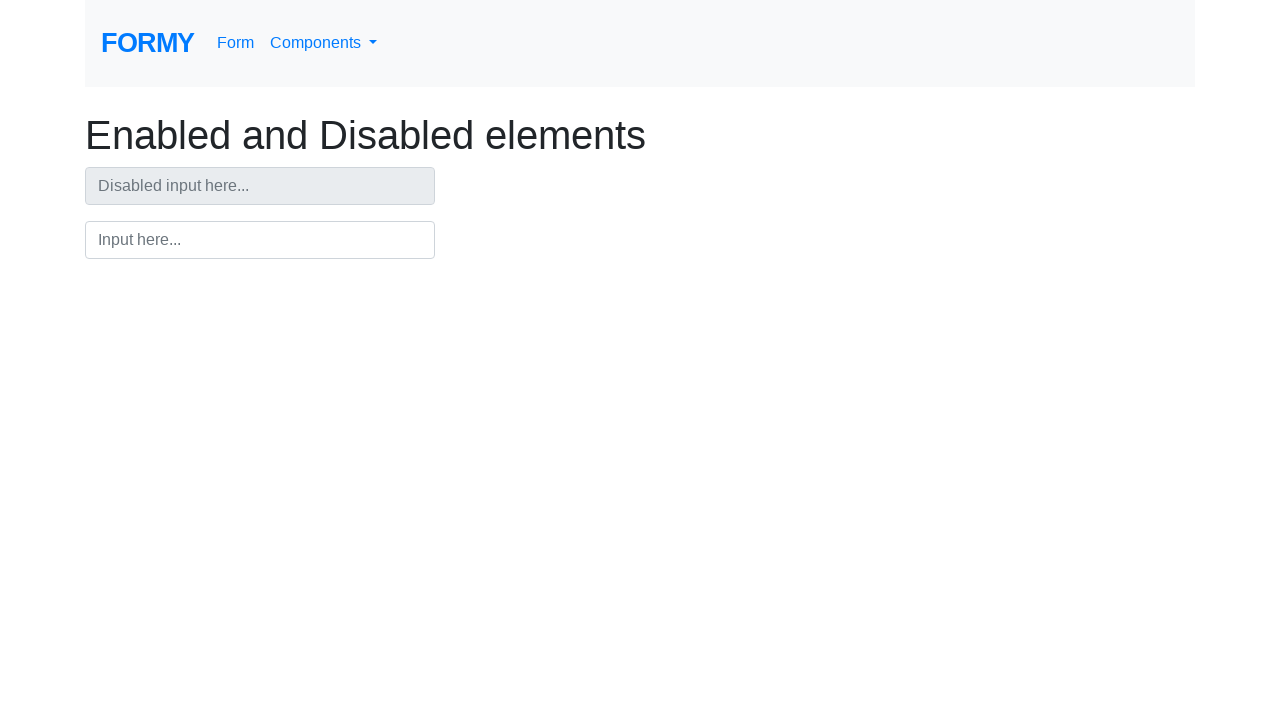

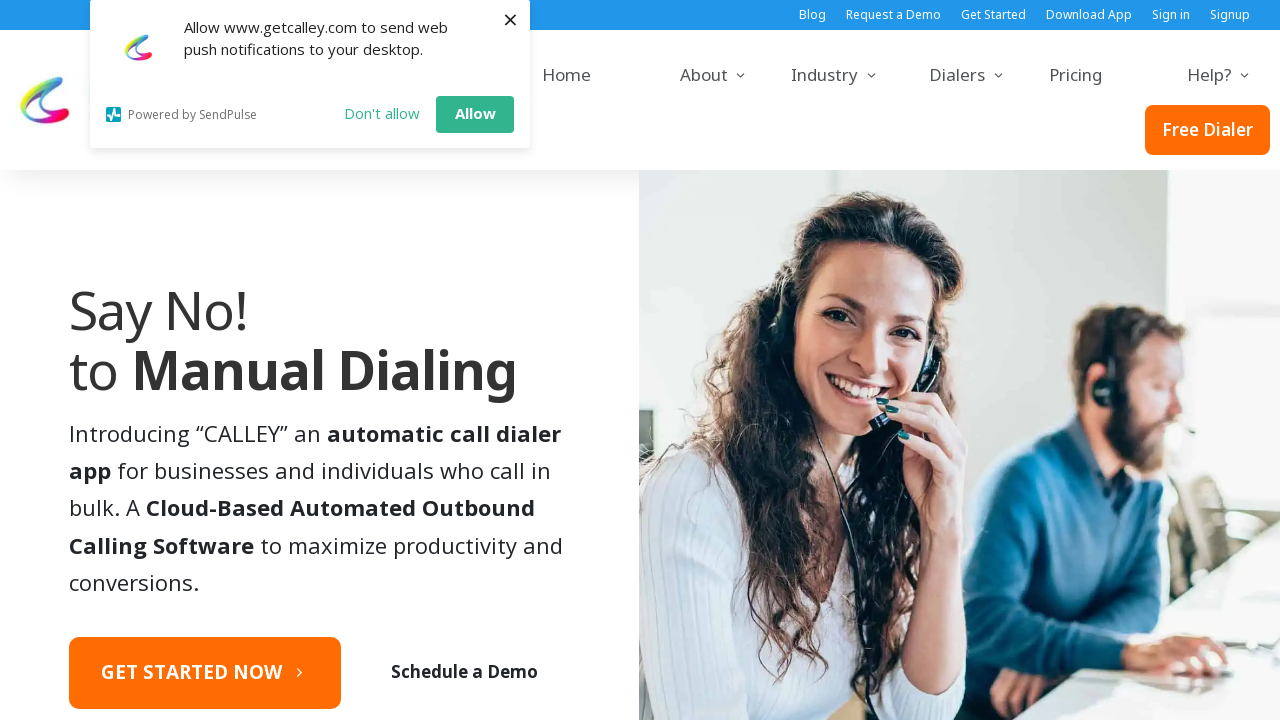